Tests multi-select dropdown functionality by selecting multiple options by index, verifying multiple selection capability, checking the count of selected options, and then deselecting all options.

Starting URL: https://omayo.blogspot.com/

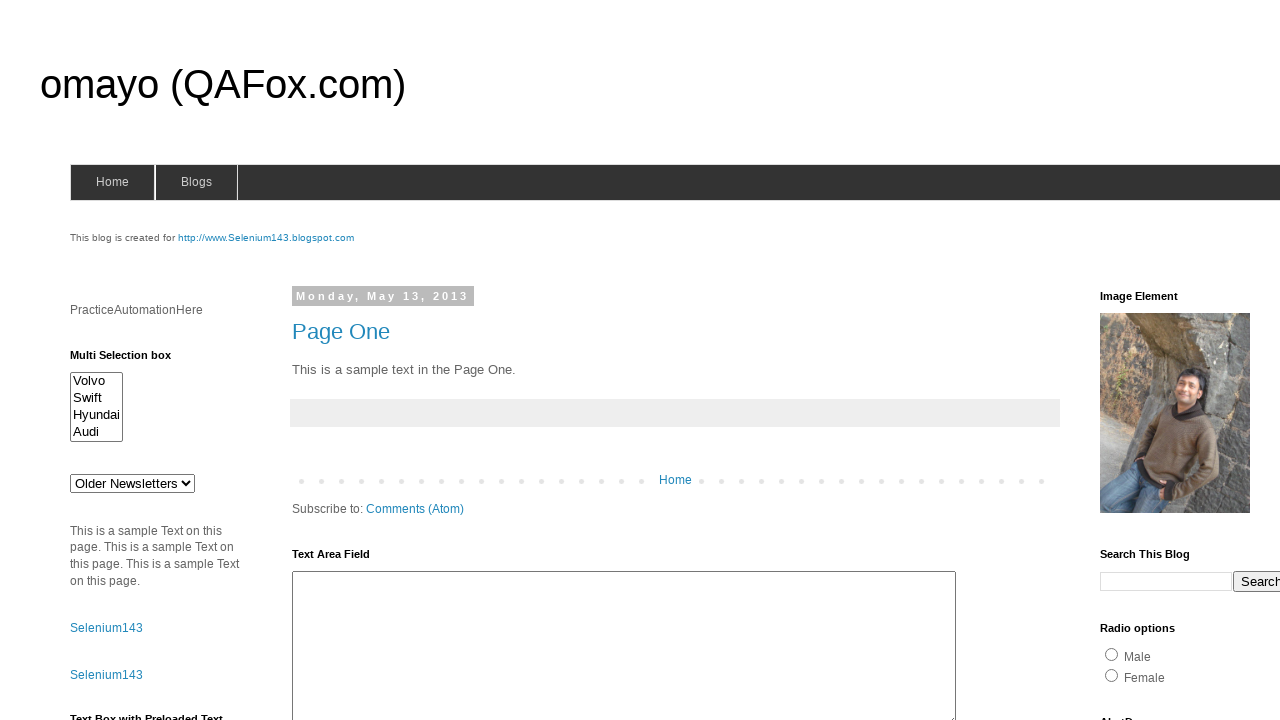

Located multi-select dropdown element with id 'multiselect1'
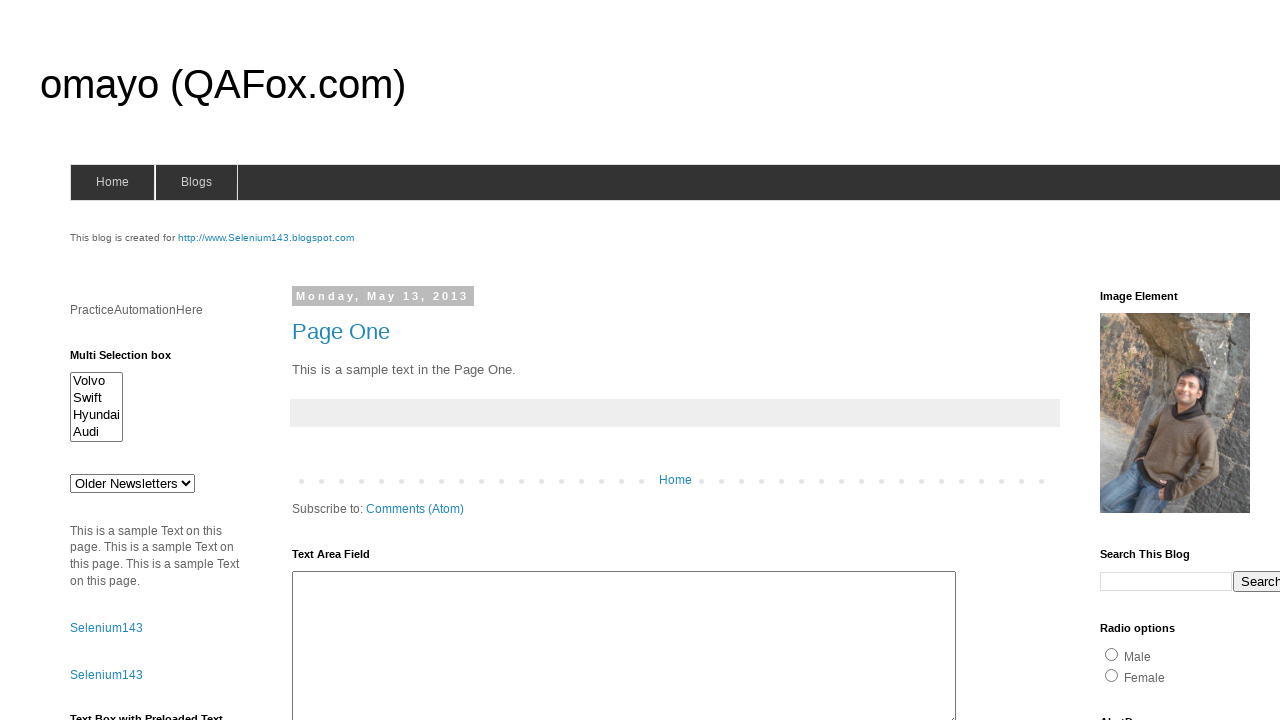

Waited for multi-select dropdown to become visible
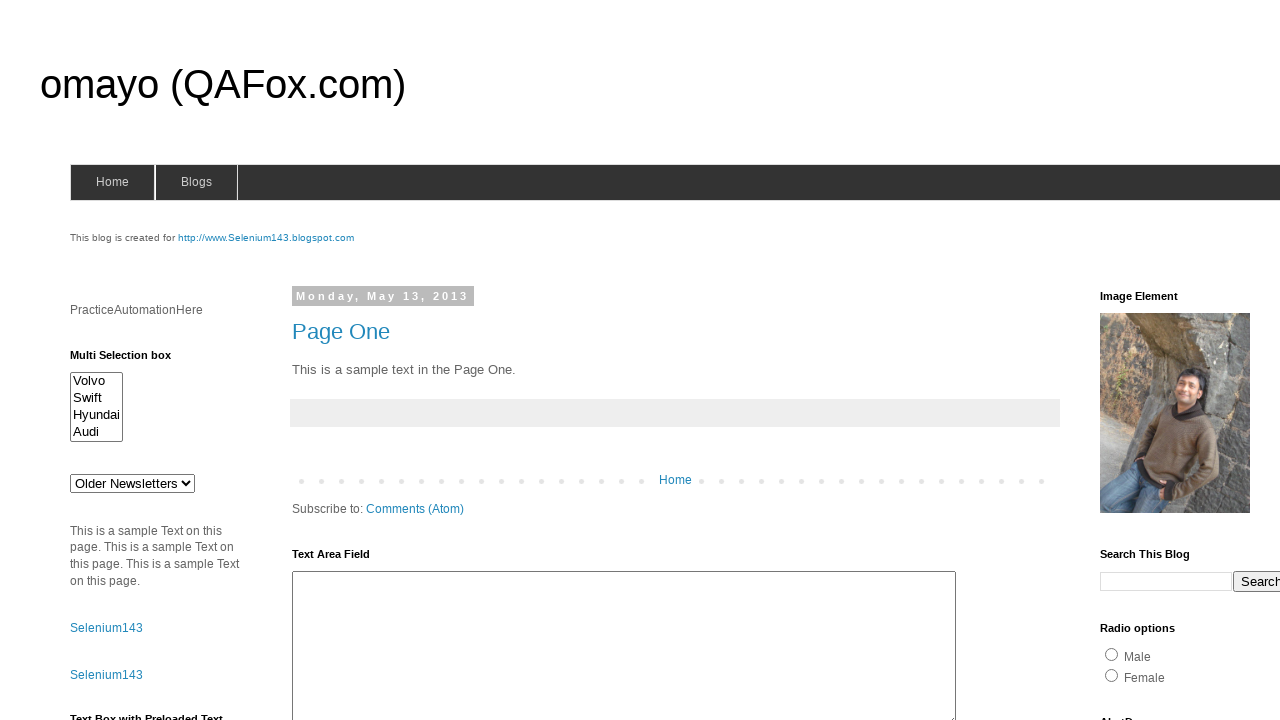

Selected first option (index 0) from multi-select dropdown on #multiselect1
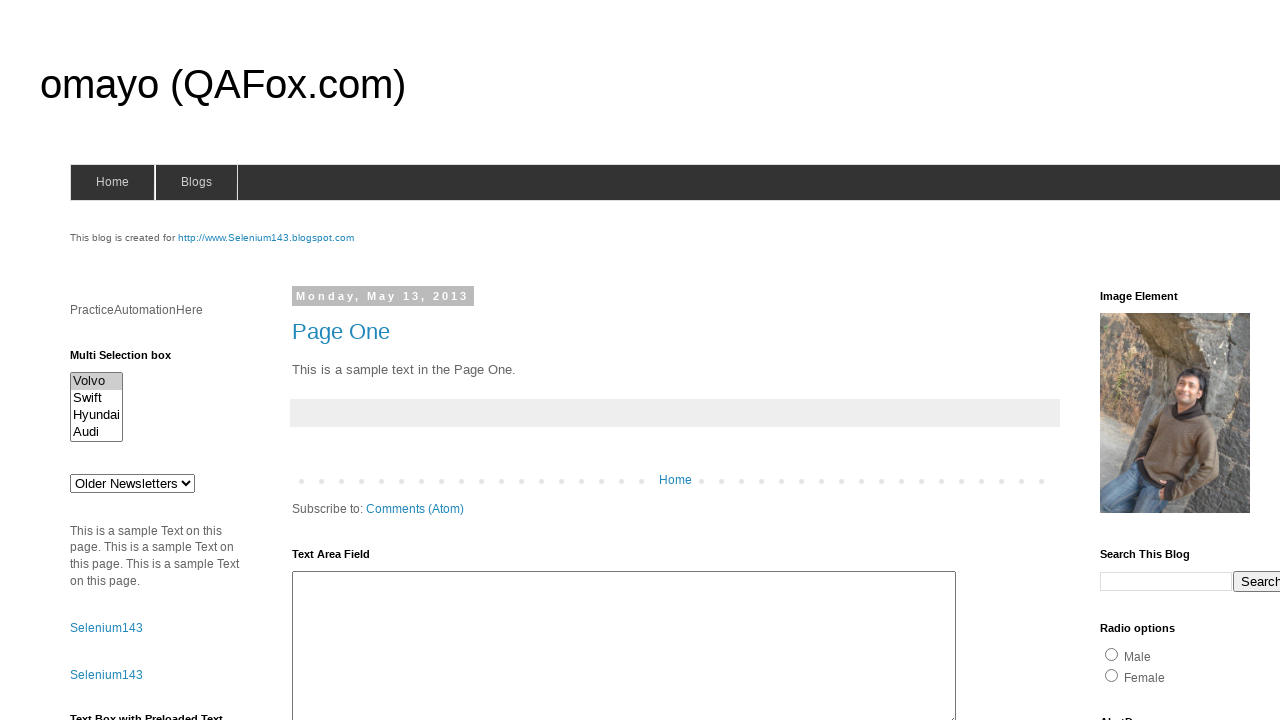

Selected second option (index 1) from multi-select dropdown on #multiselect1
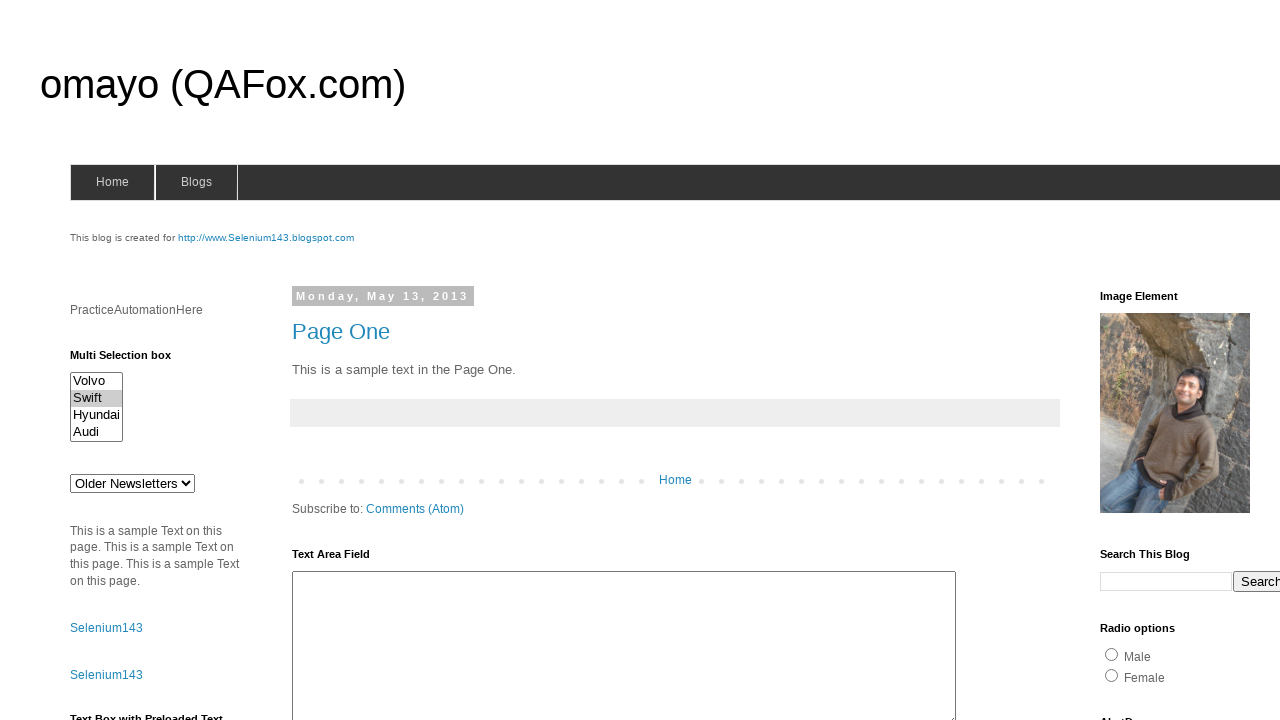

Selected third option (index 2) from multi-select dropdown on #multiselect1
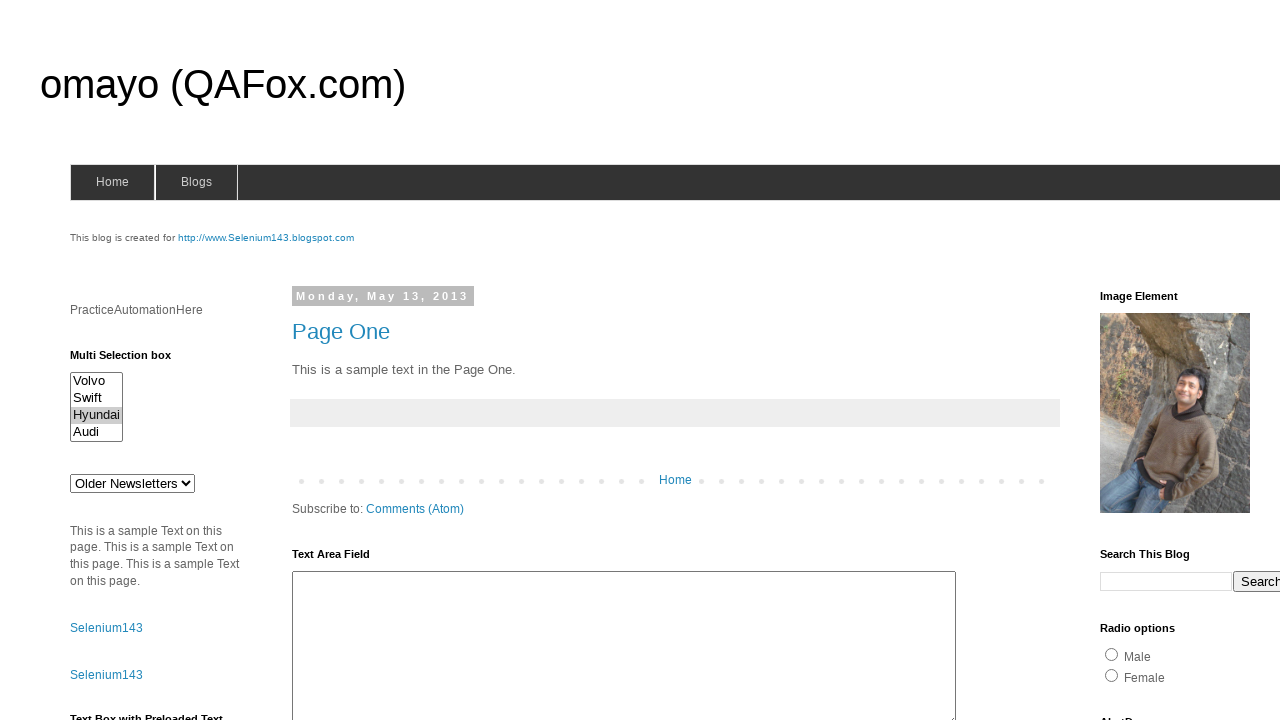

Waited 500ms to observe multiple selections
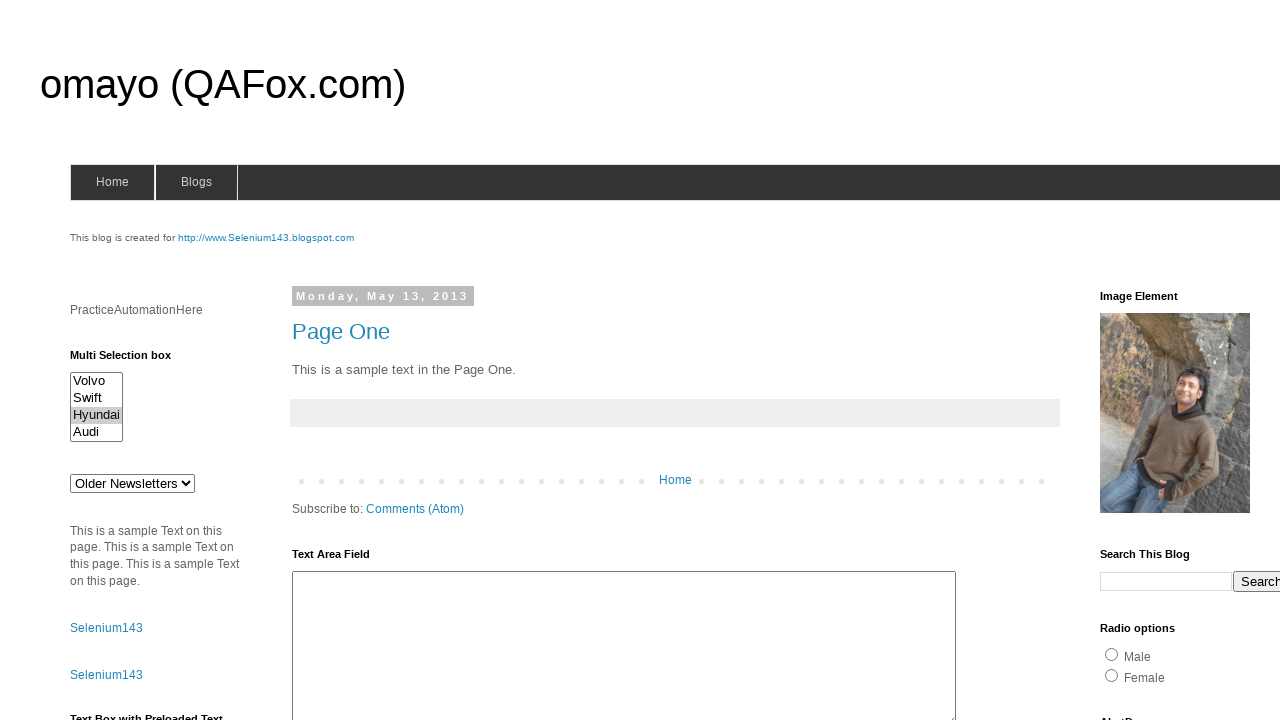

Deselected all options from multi-select dropdown using JavaScript evaluation
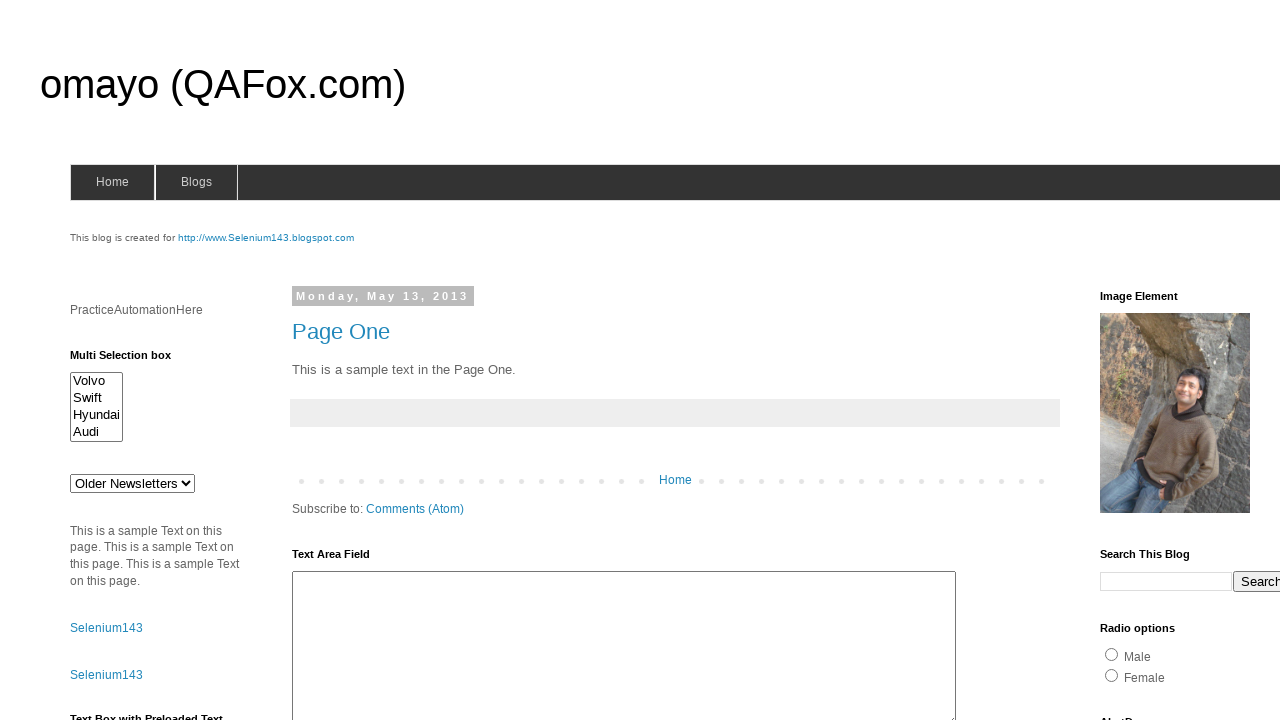

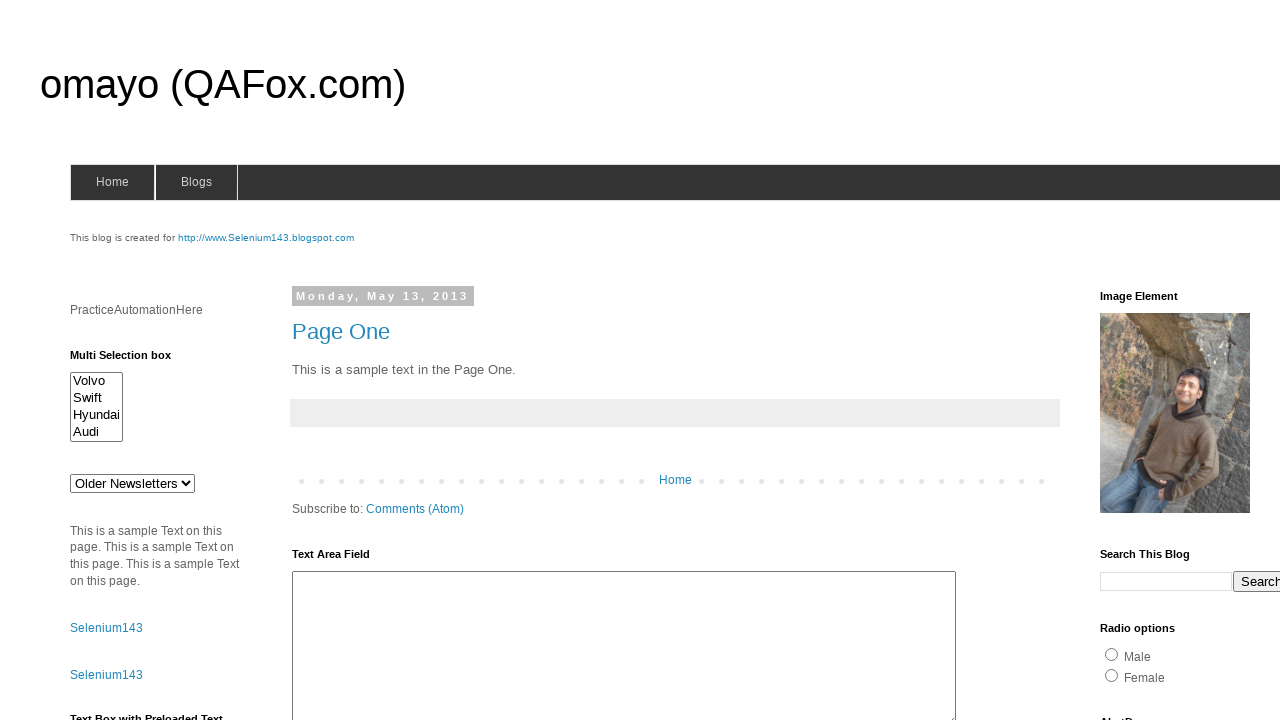